Tests drag and drop functionality on jQueryUI demo page by switching to an iframe and dragging an element onto a drop target

Starting URL: https://jqueryui.com/droppable/

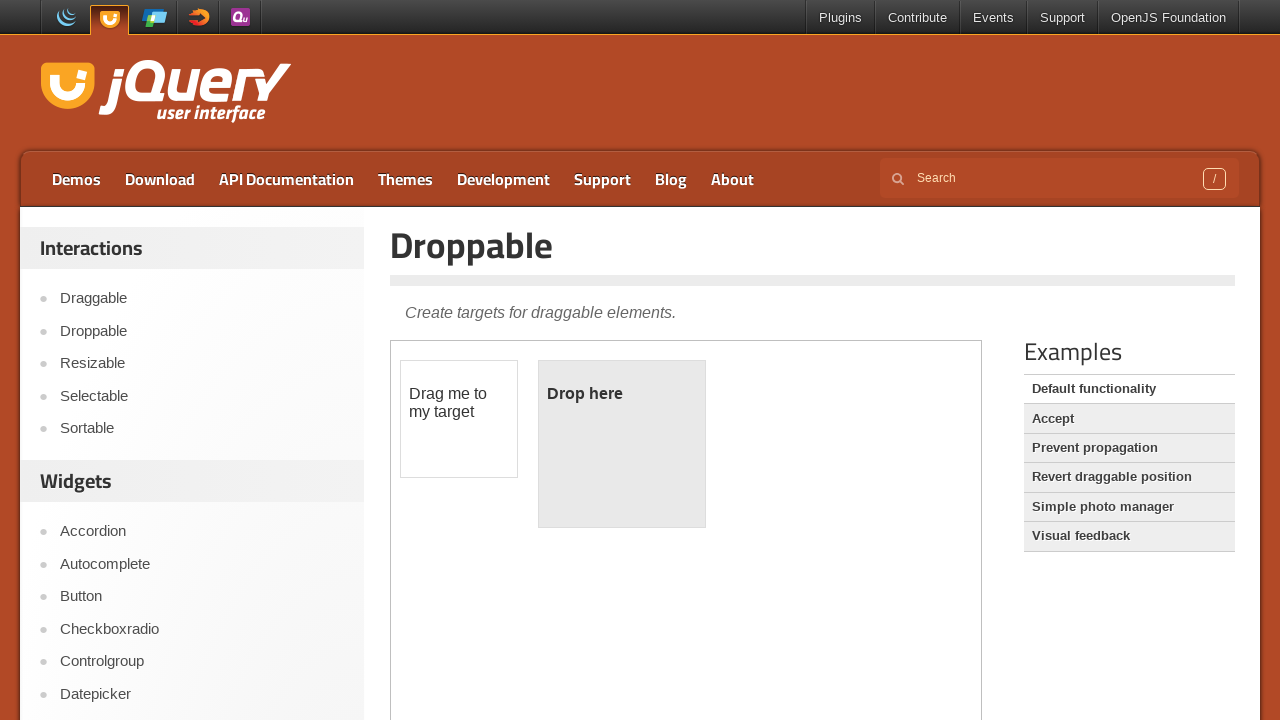

Navigated to jQueryUI droppable demo page
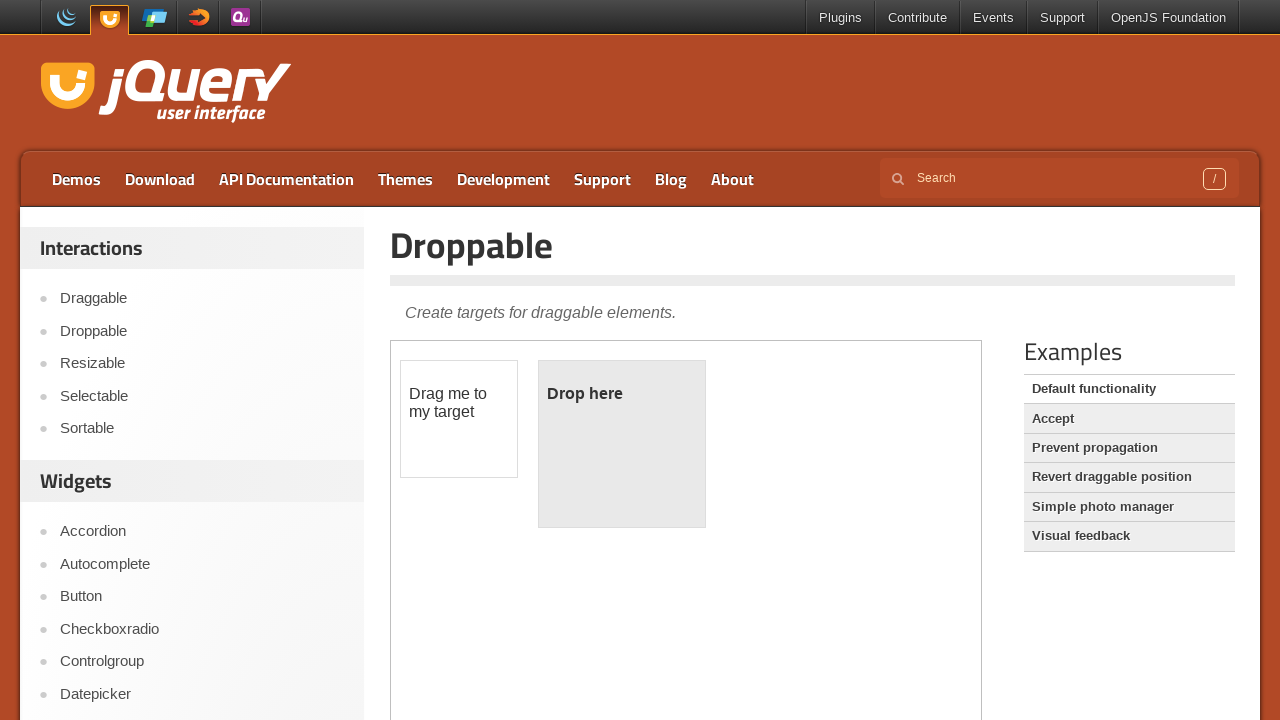

Located the demo iframe
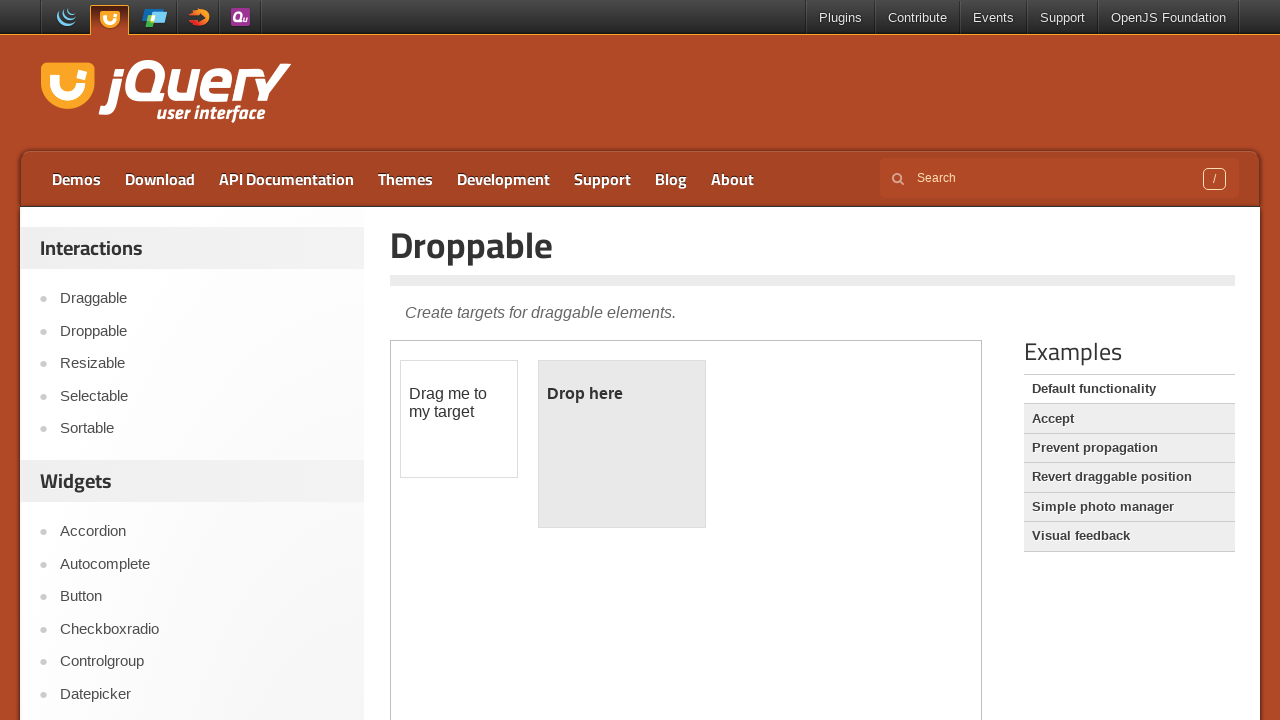

Located draggable element within iframe
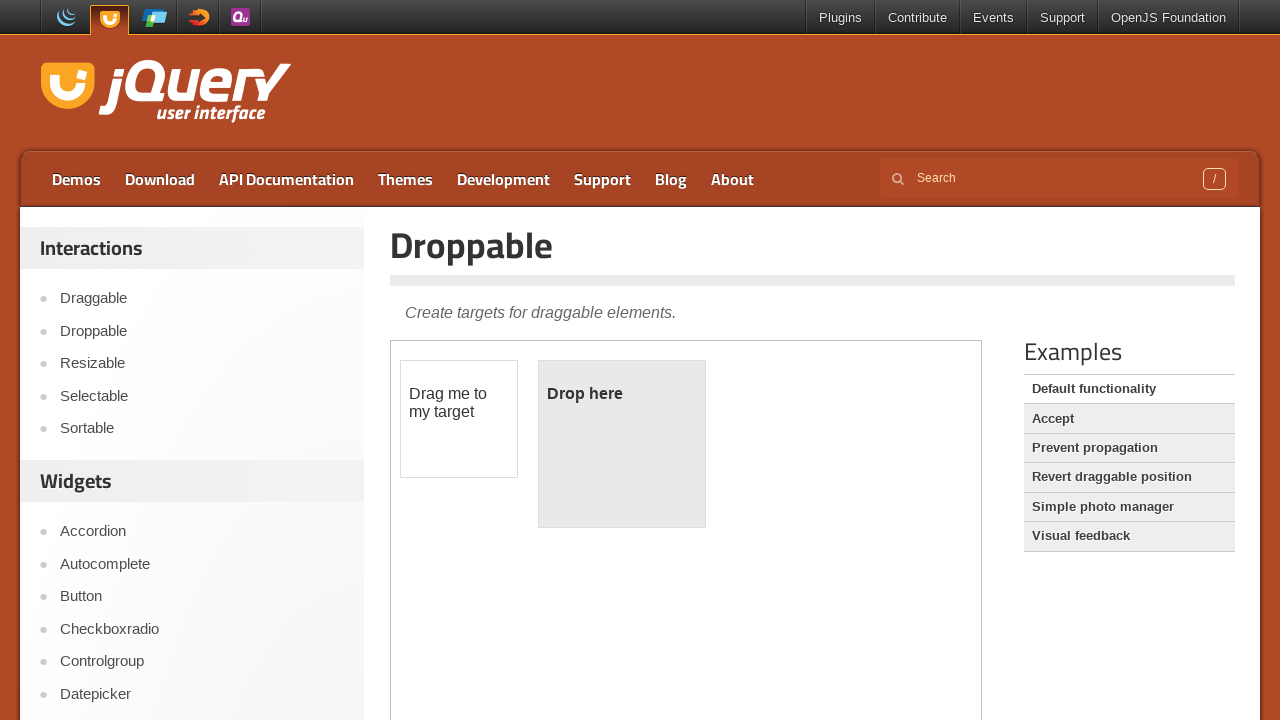

Located drop target element within iframe
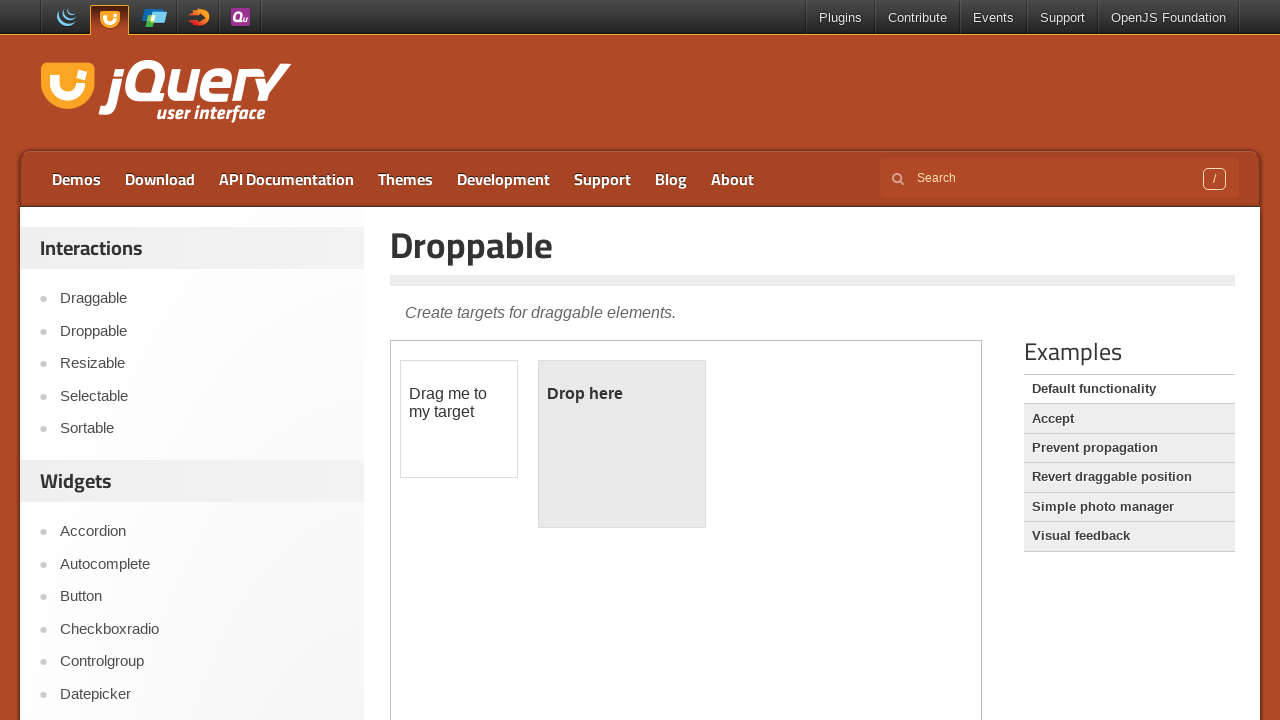

Dragged draggable element onto drop target at (622, 444)
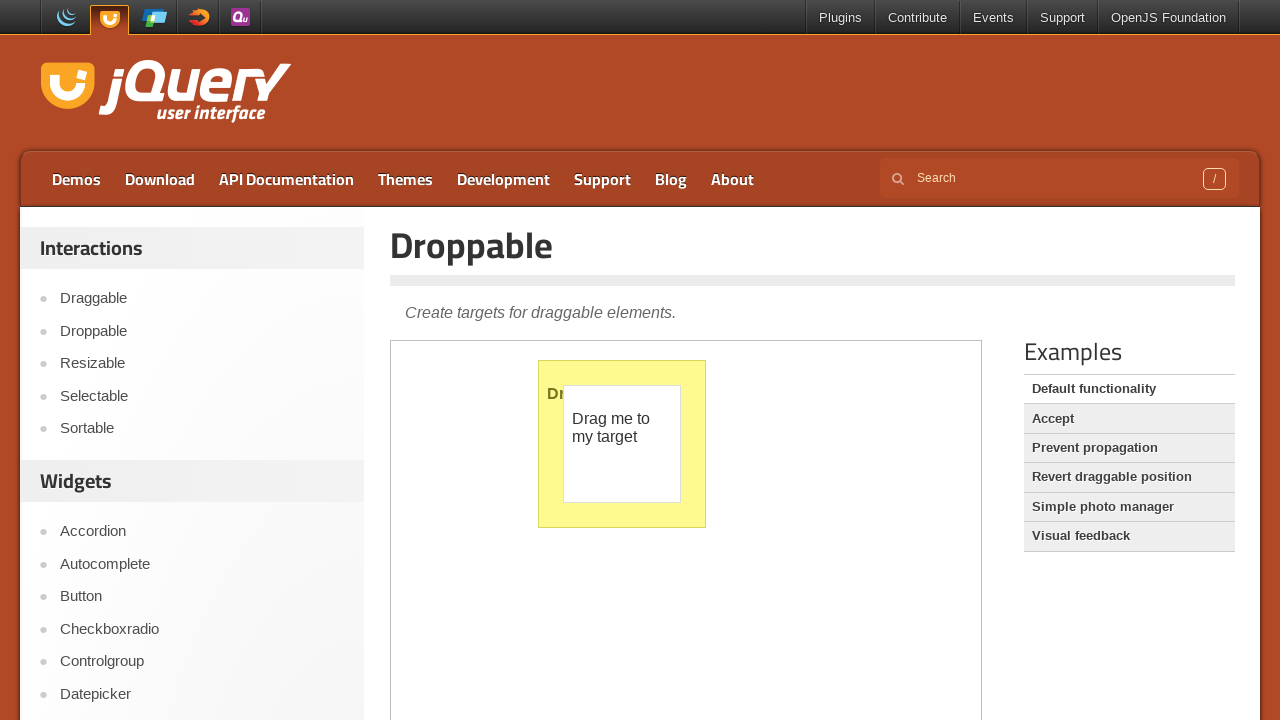

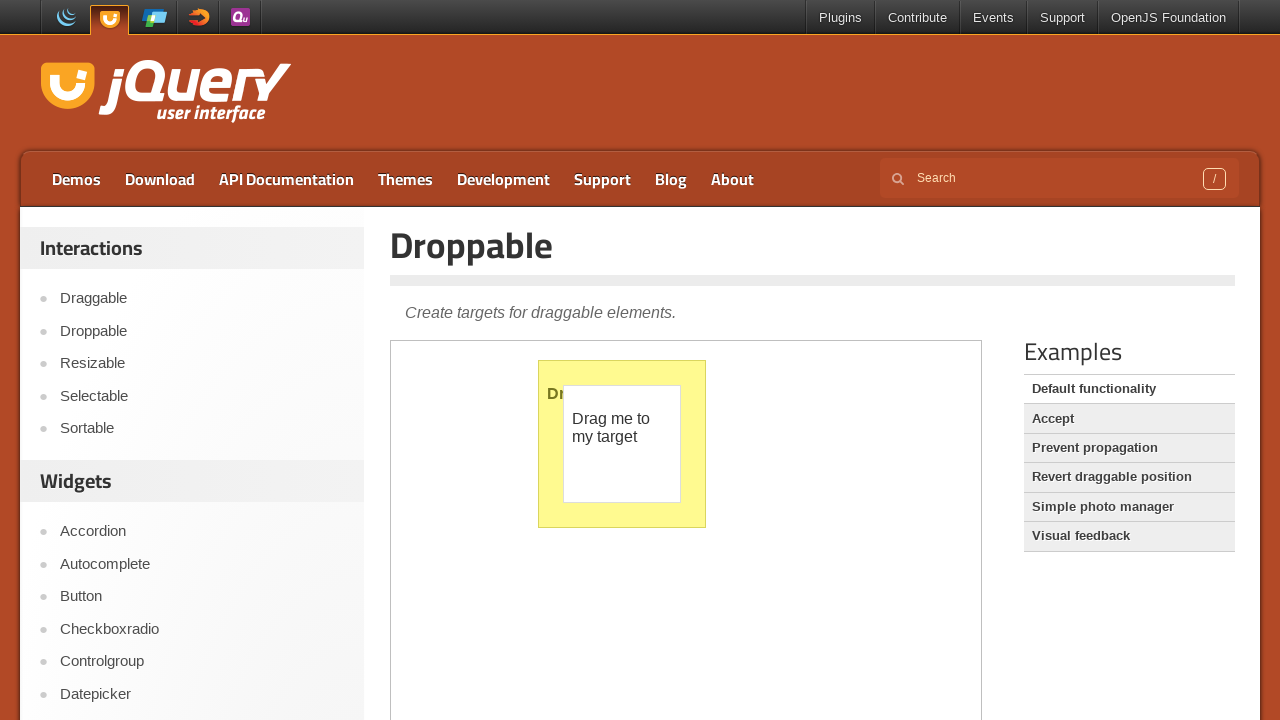